Tests that submitting the login form without a password displays the "Password is required" error message

Starting URL: https://www.saucedemo.com/

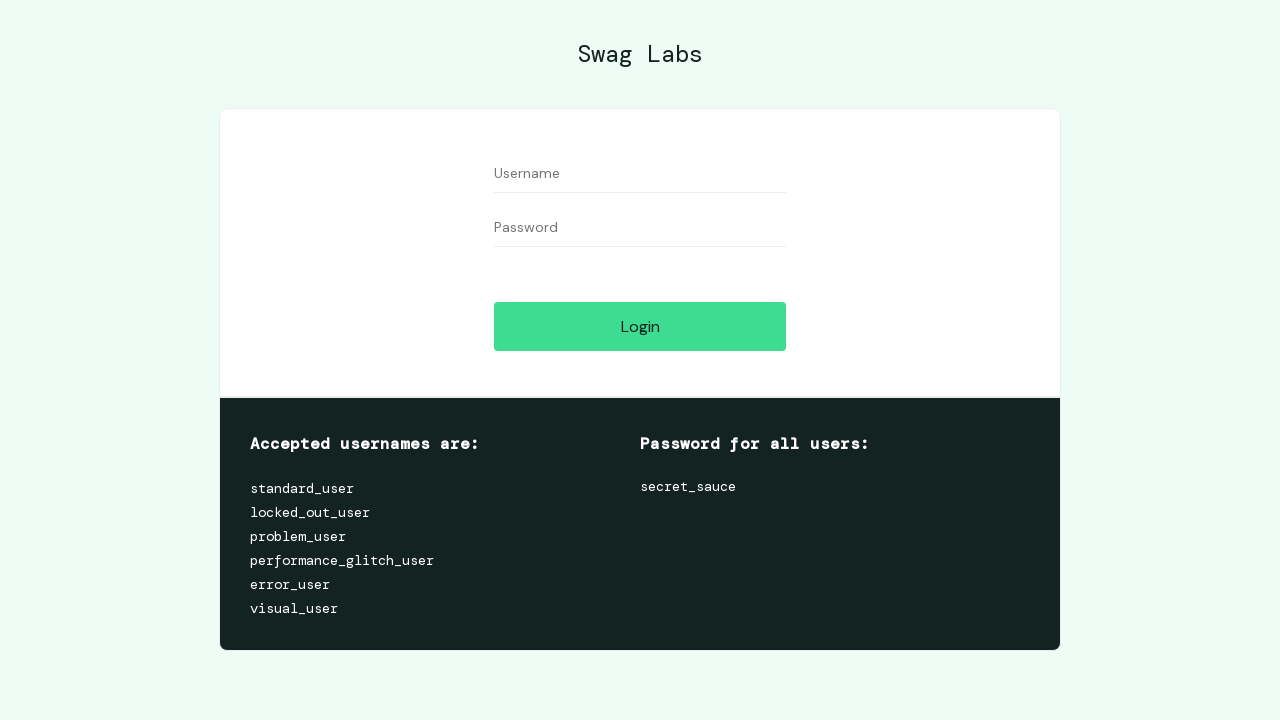

Clicked username field at (640, 174) on #user-name
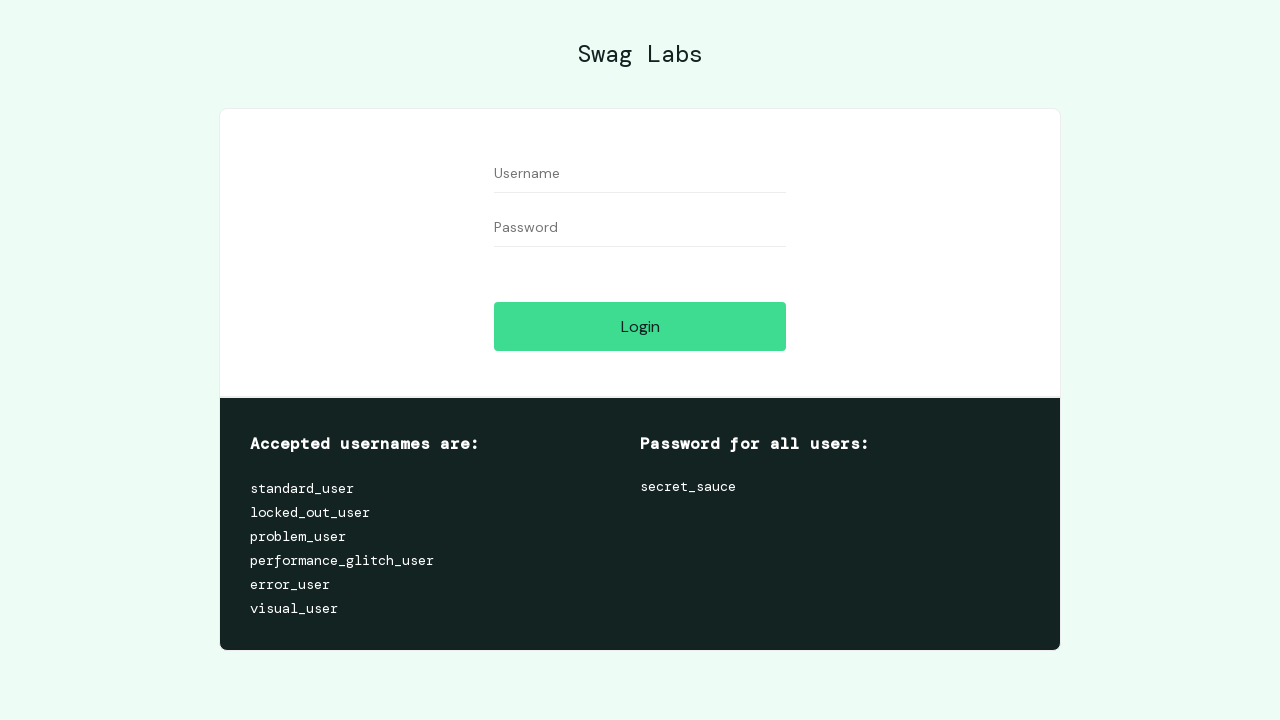

Filled username field with 'john' on #user-name
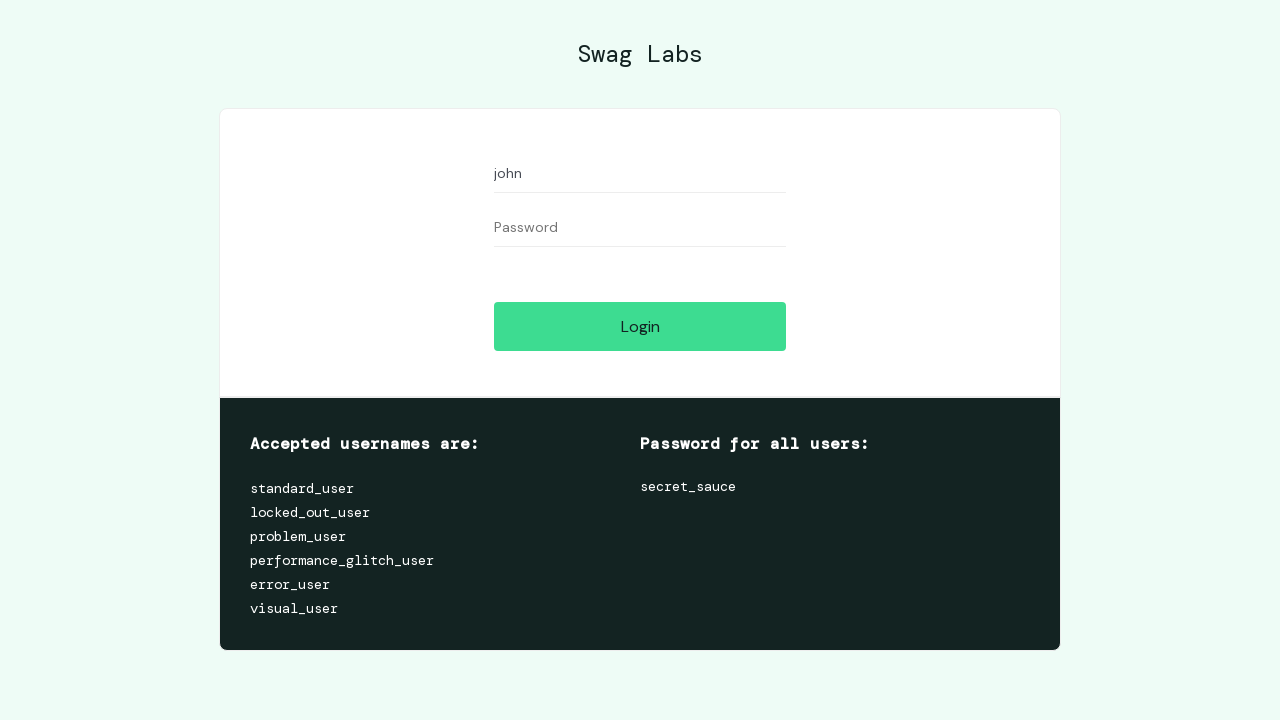

Clicked login button without entering password at (640, 326) on #login-button
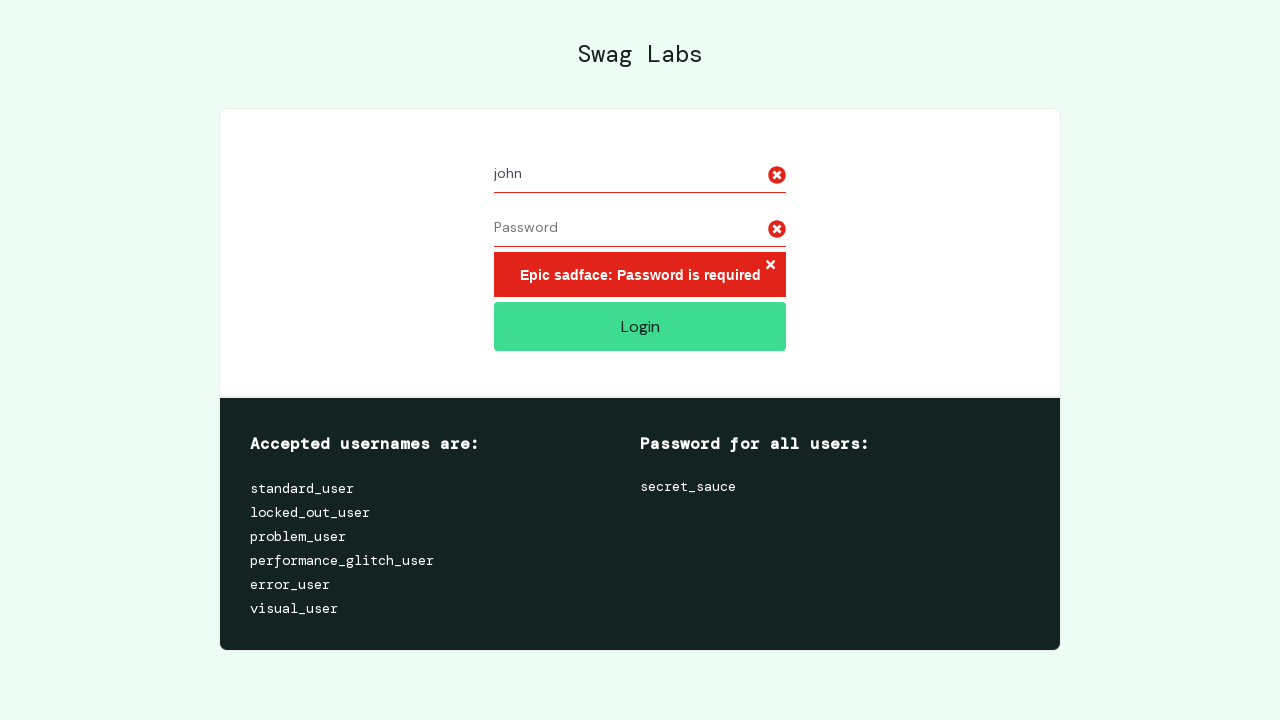

Error message appeared
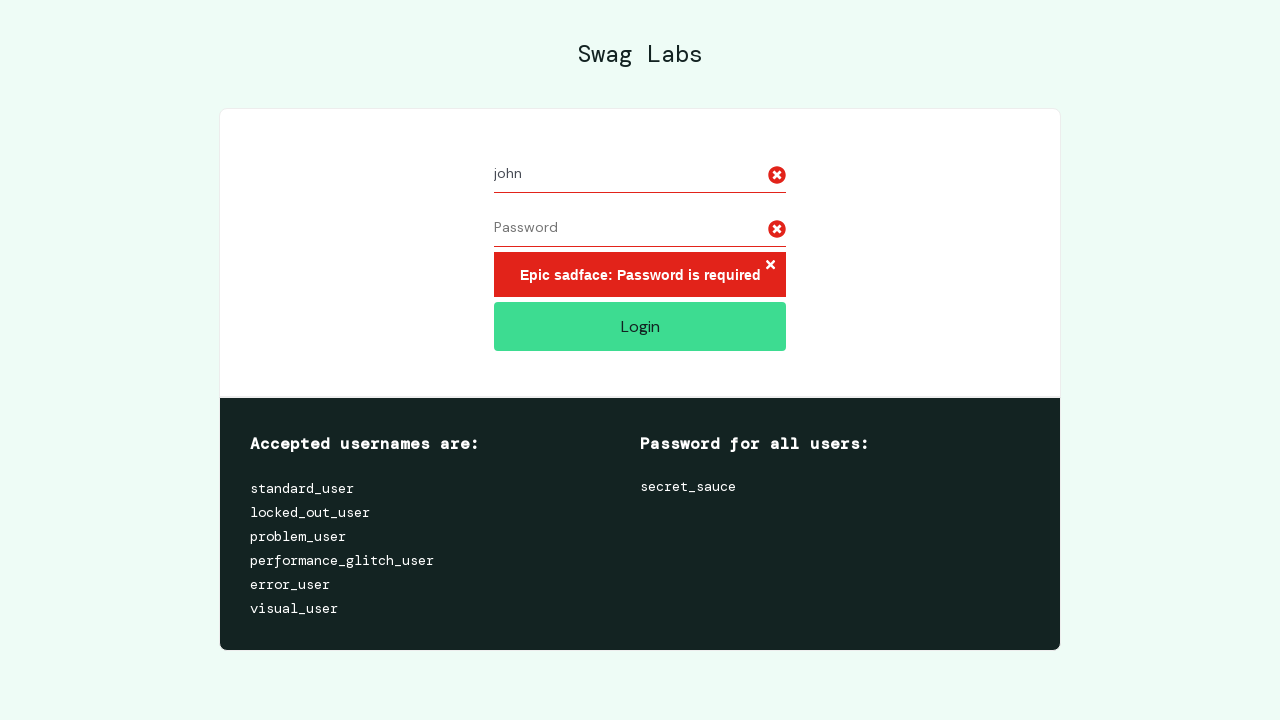

Retrieved error message text
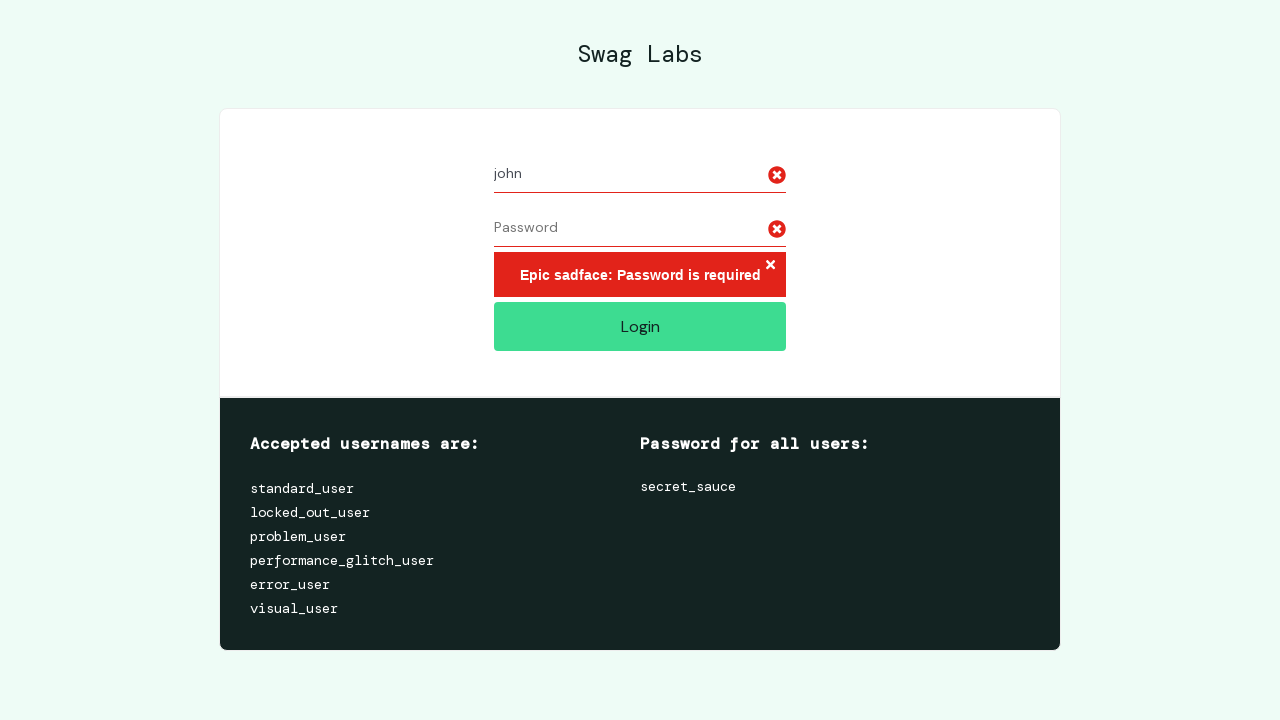

Verified error message contains 'Epic sadface: Password is required'
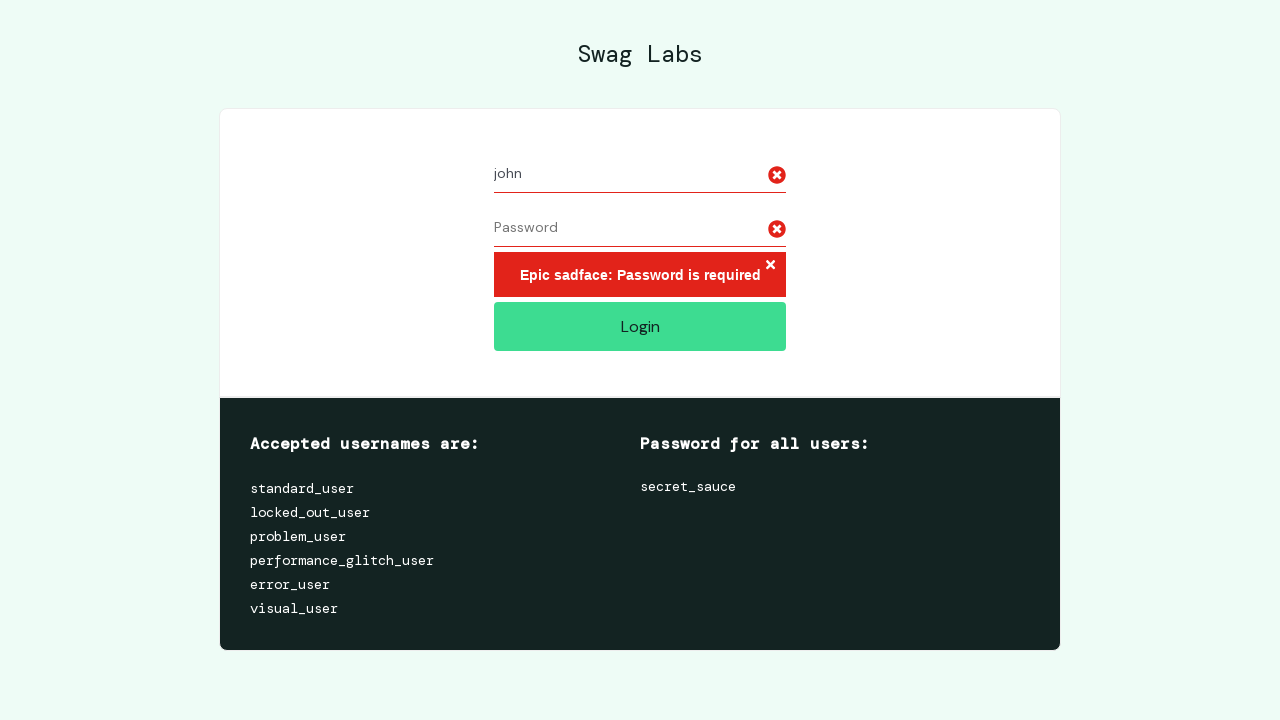

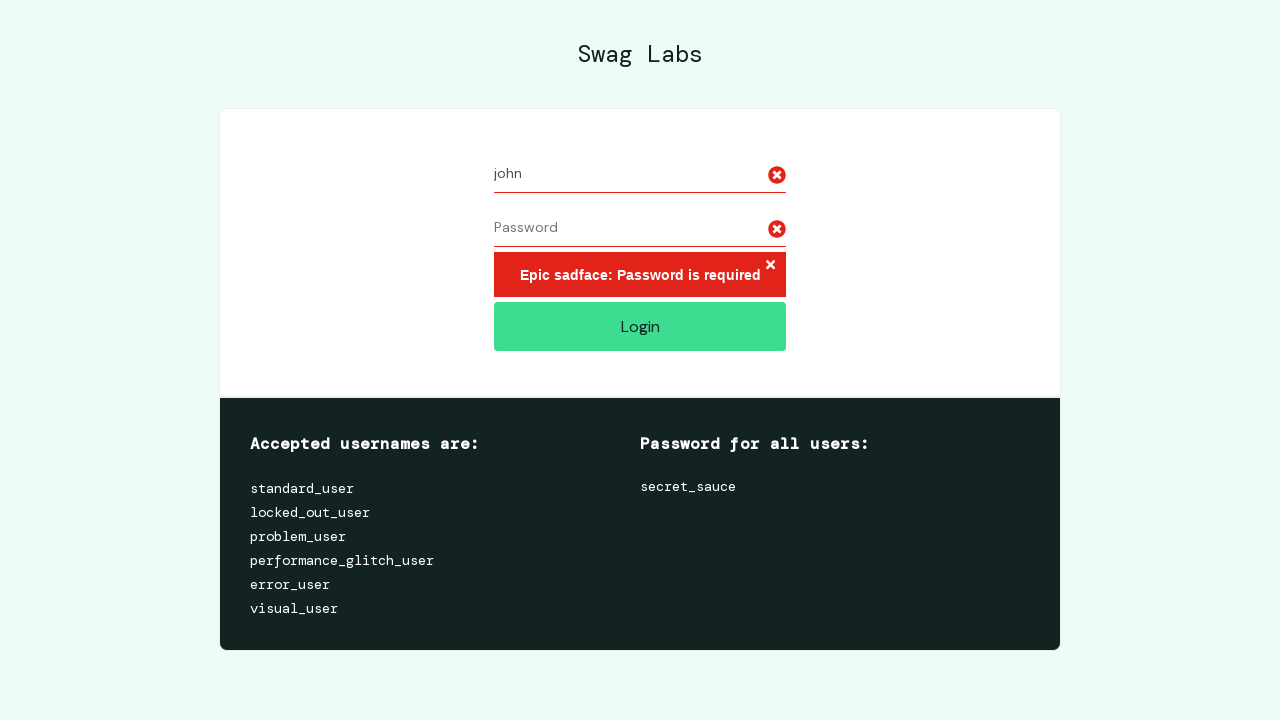